Navigates to the UN data website, selects a country from the country list, and expands the Economic indicators section to view the data table.

Starting URL: http://data.un.org/

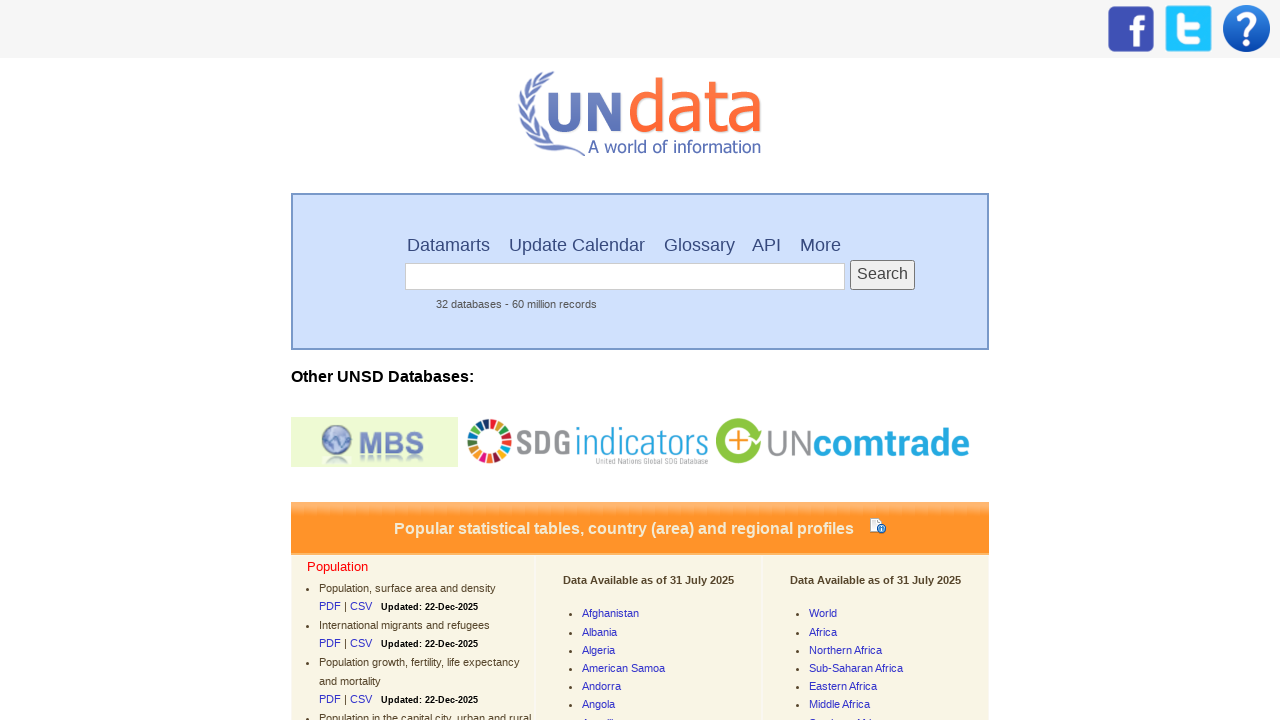

Country list loaded and selector available
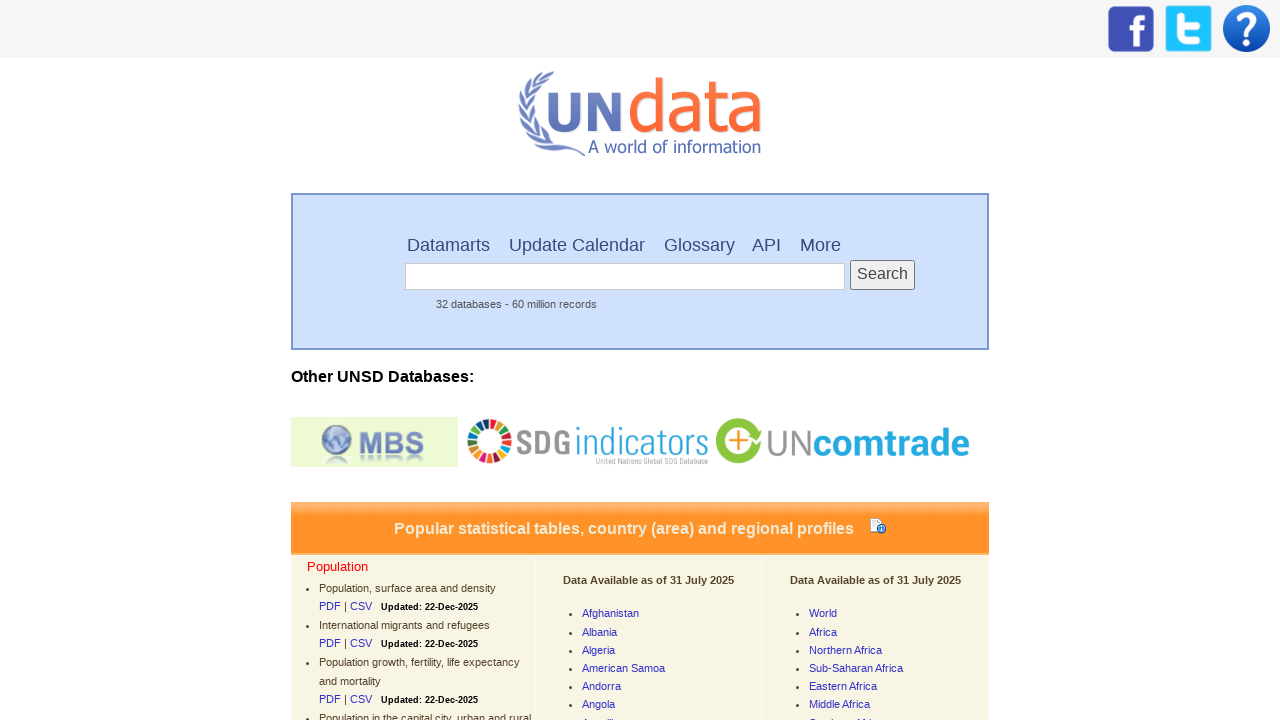

Located all country links in the country list
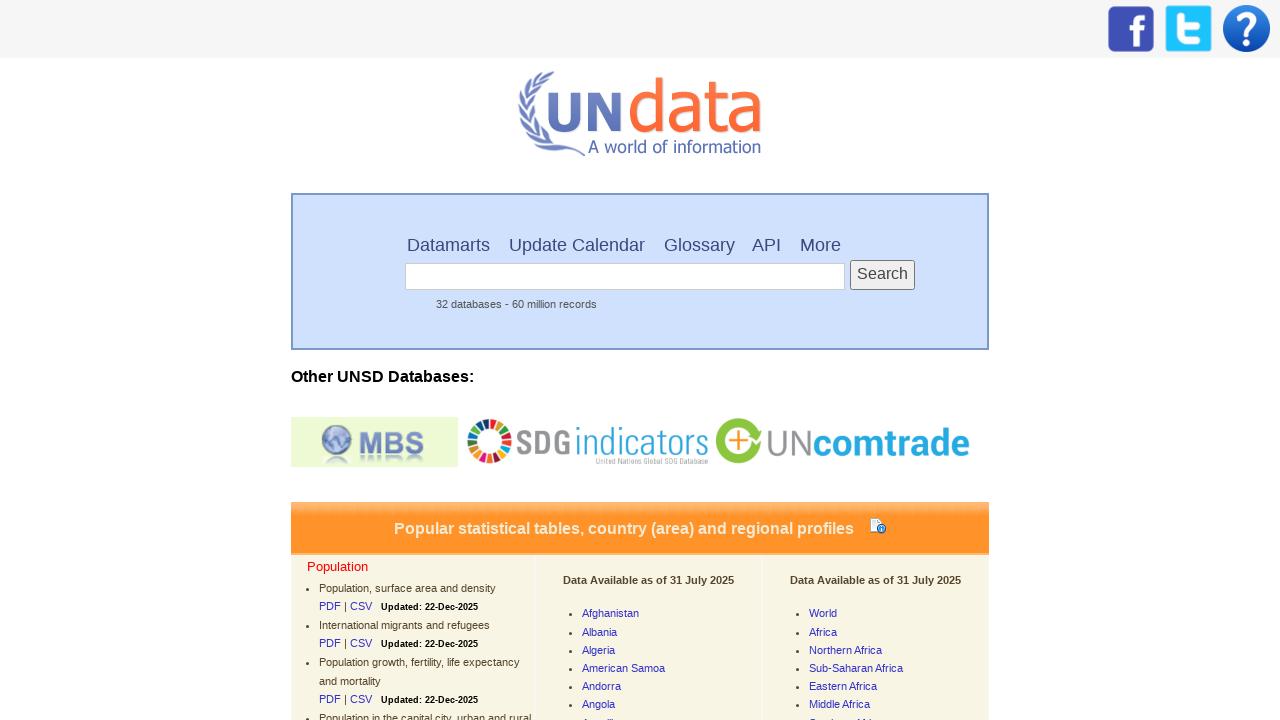

Retrieved the first country link
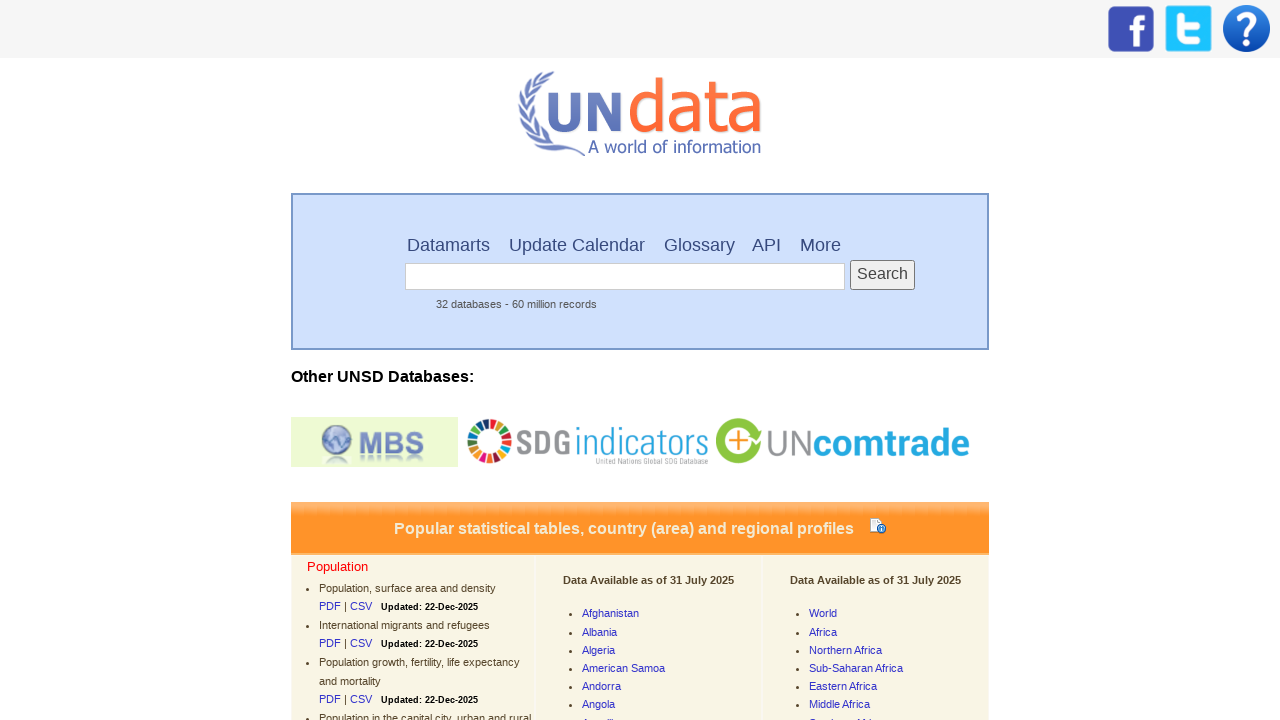

Clicked on the first country in the list at (610, 613) on div.CountryList a[href*="en/iso"] >> nth=0
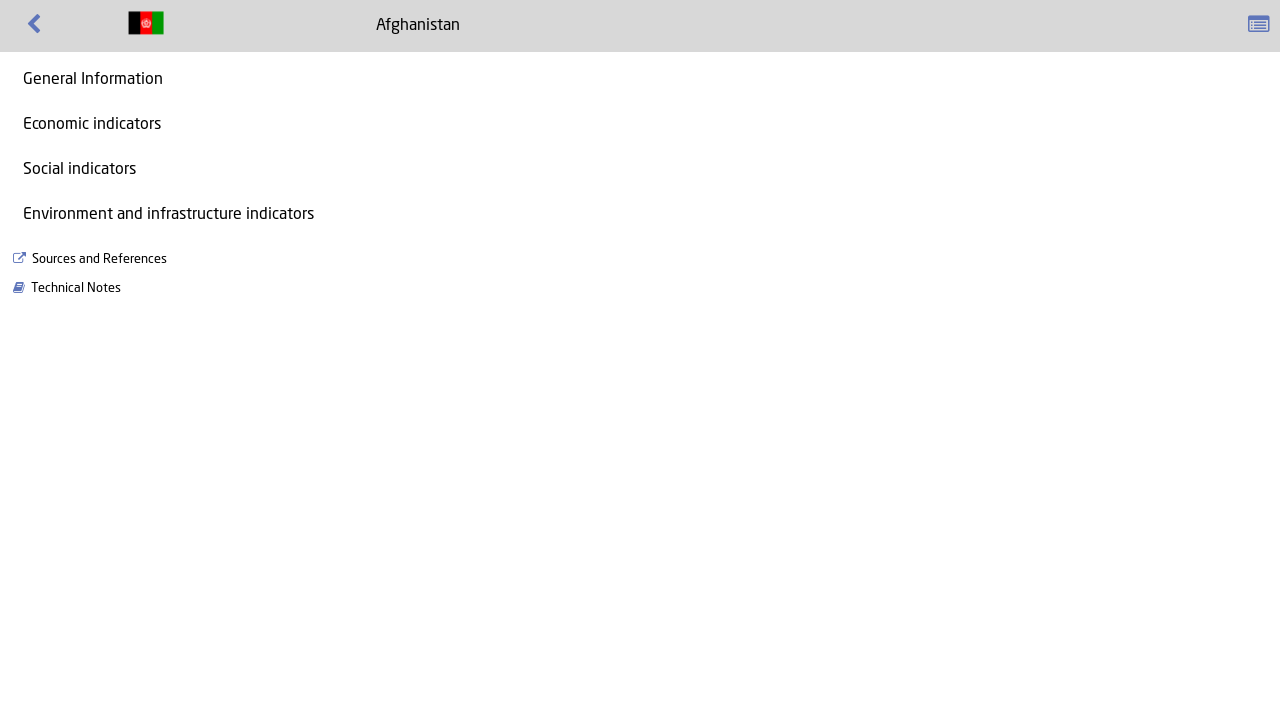

Country page loaded (networkidle state reached)
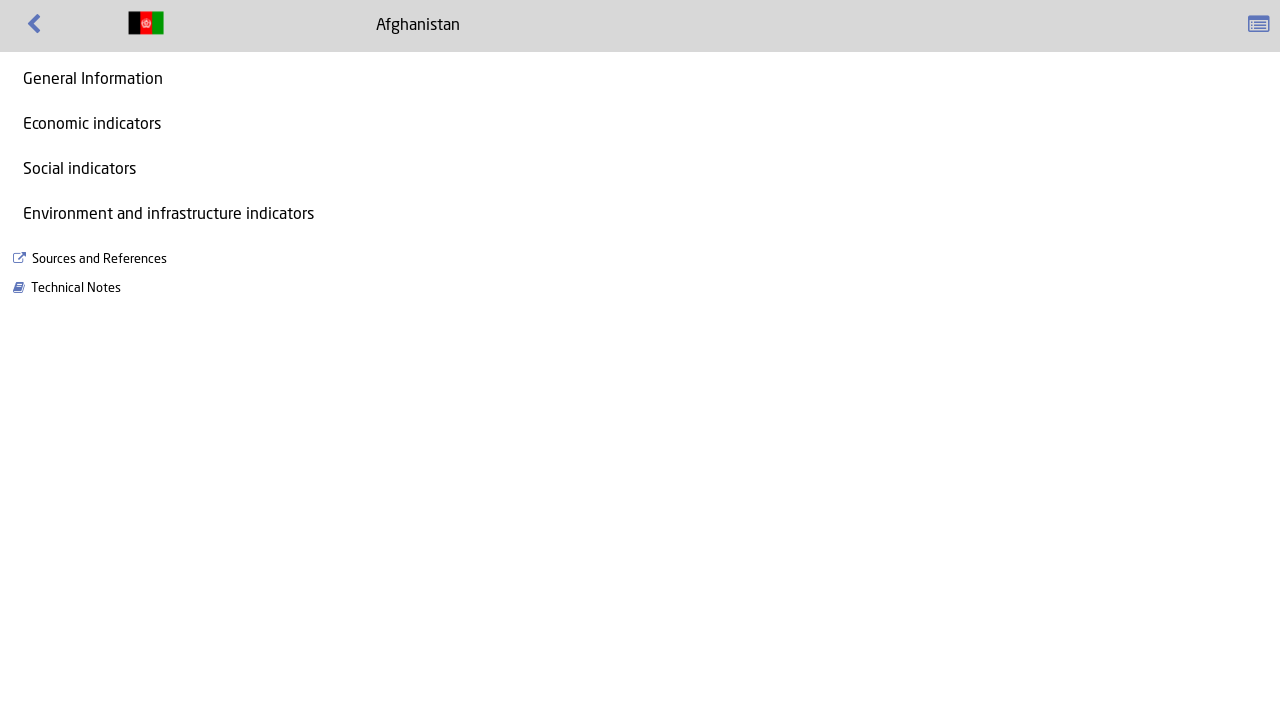

Located the Economic indicators details section
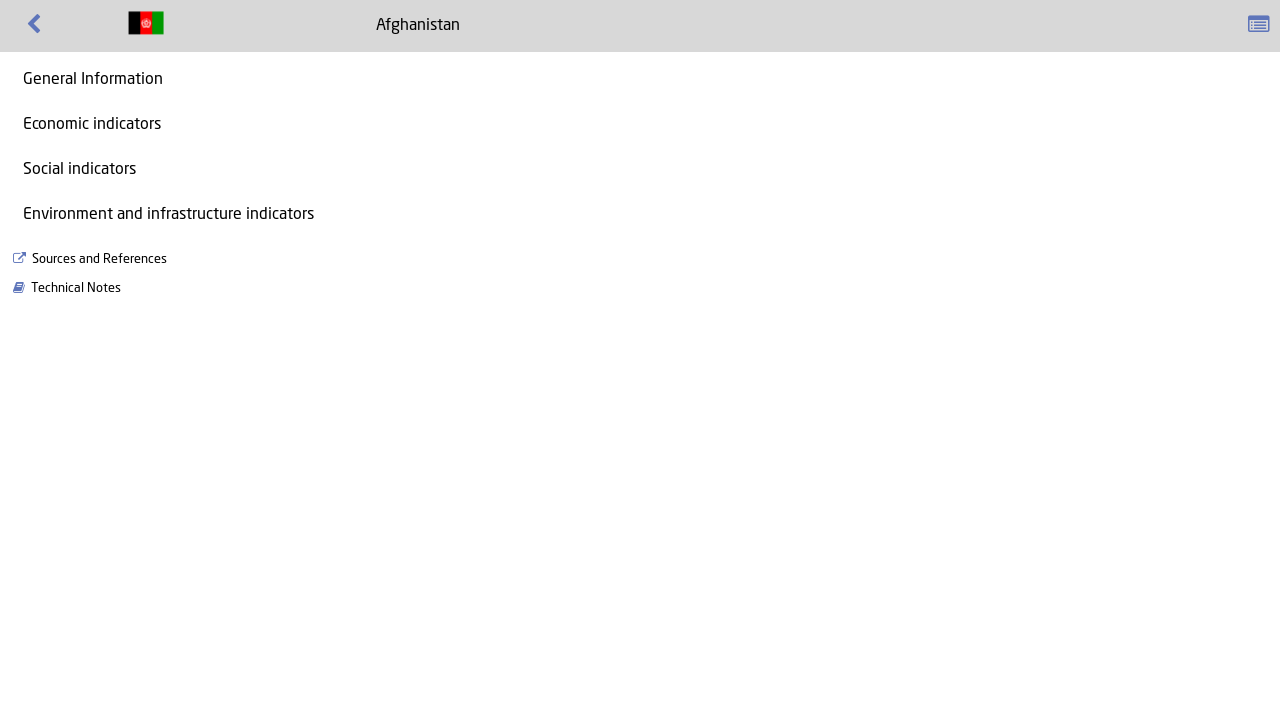

Expanded the Economic indicators section at (640, 126) on details:has(summary:text("Economic indicators")) >> summary
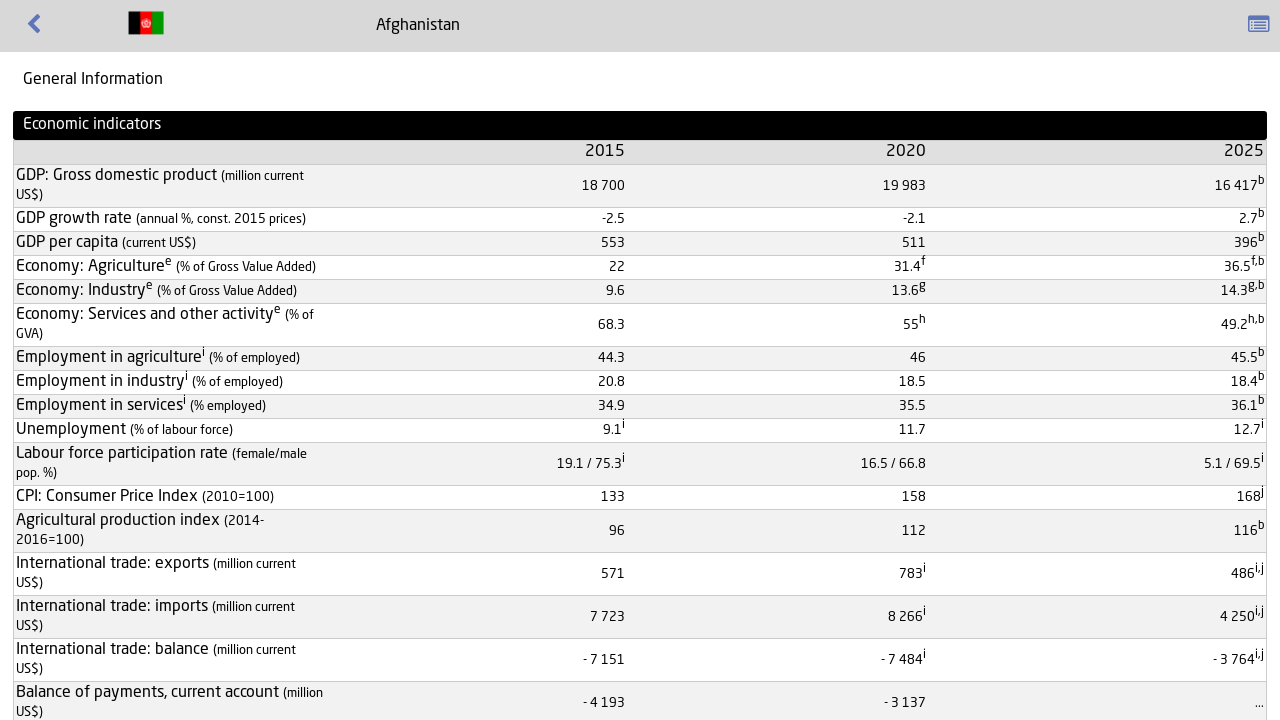

Economic indicators data table is now visible
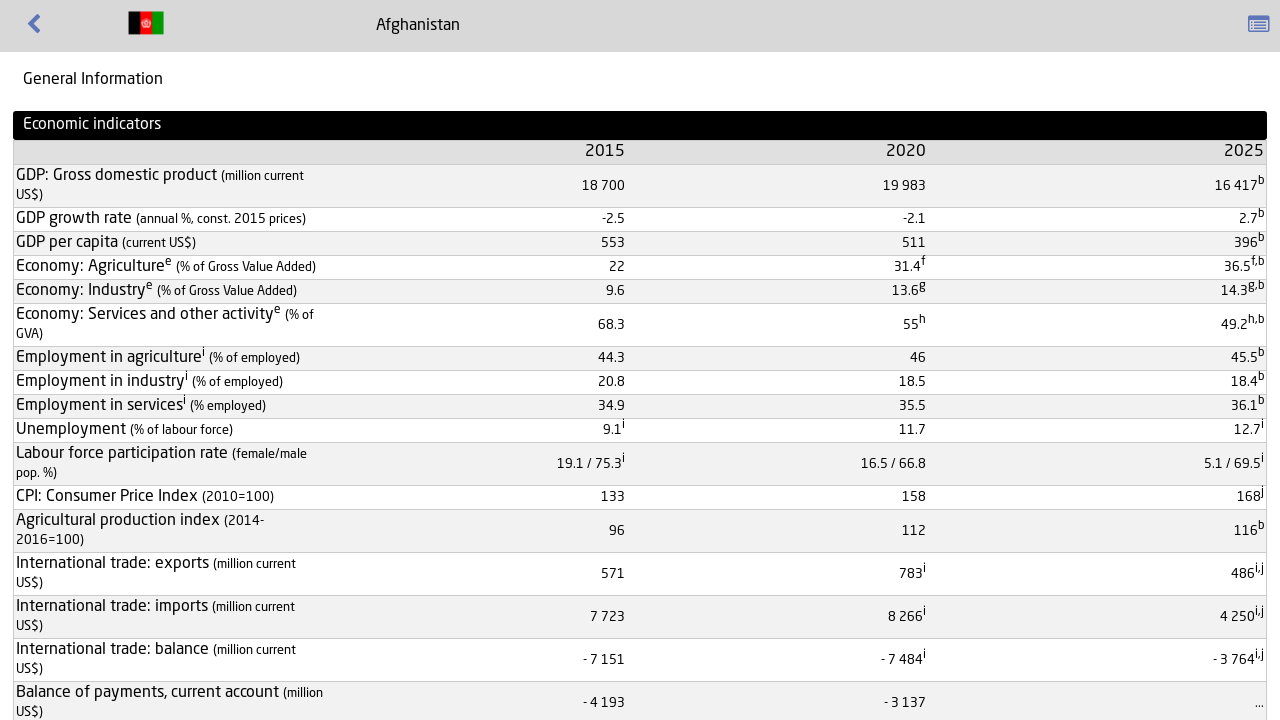

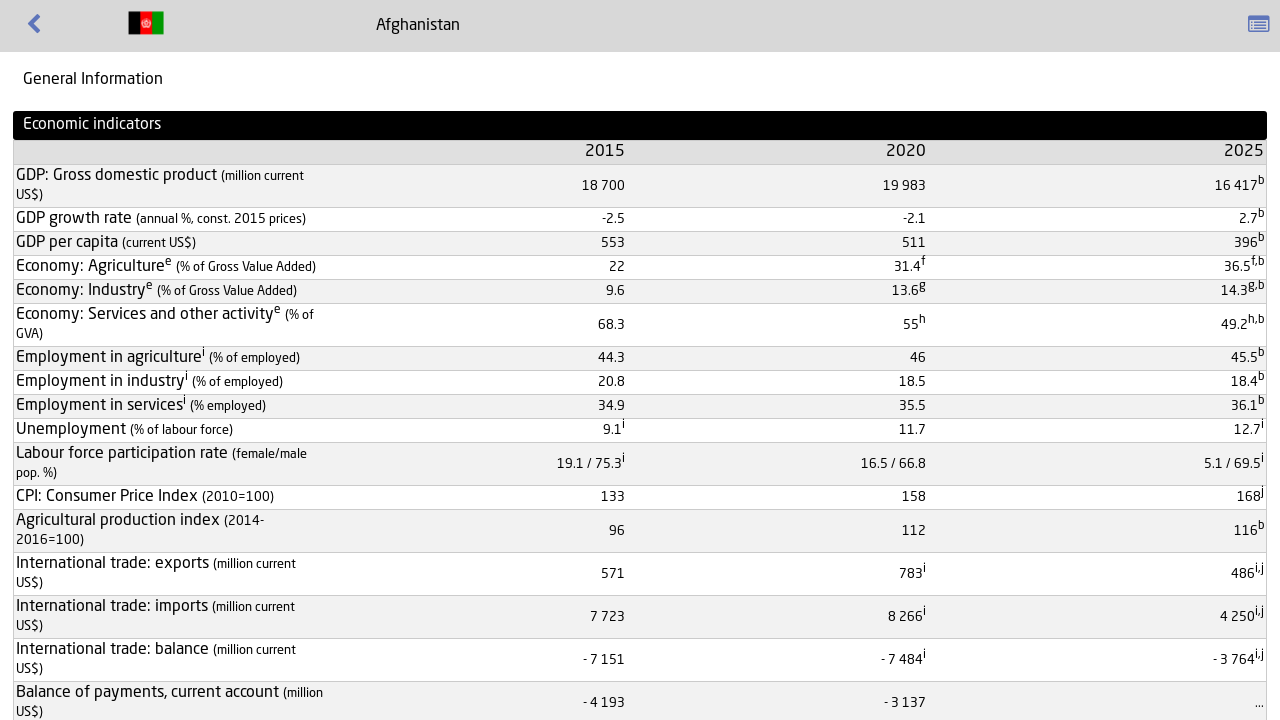